Tests alert handling functionality by clicking a button that triggers an alert and accepting it

Starting URL: https://demoqa.com/alerts

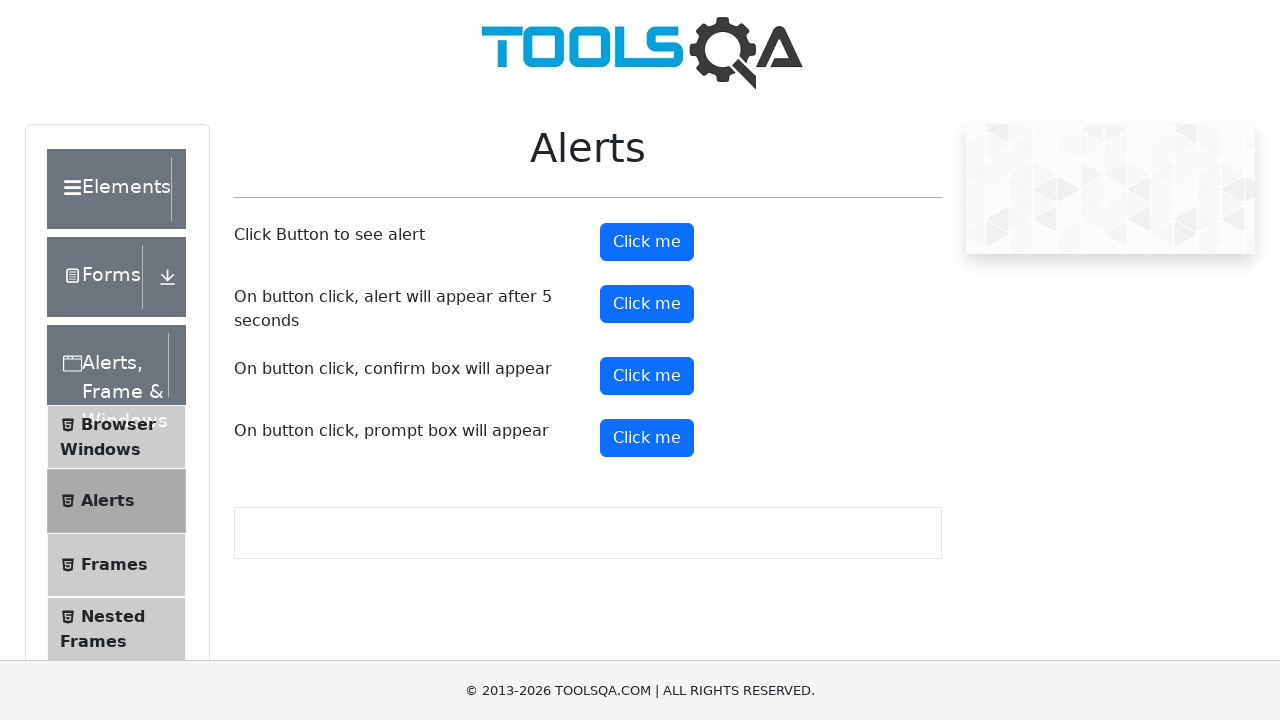

Navigated to alerts demo page
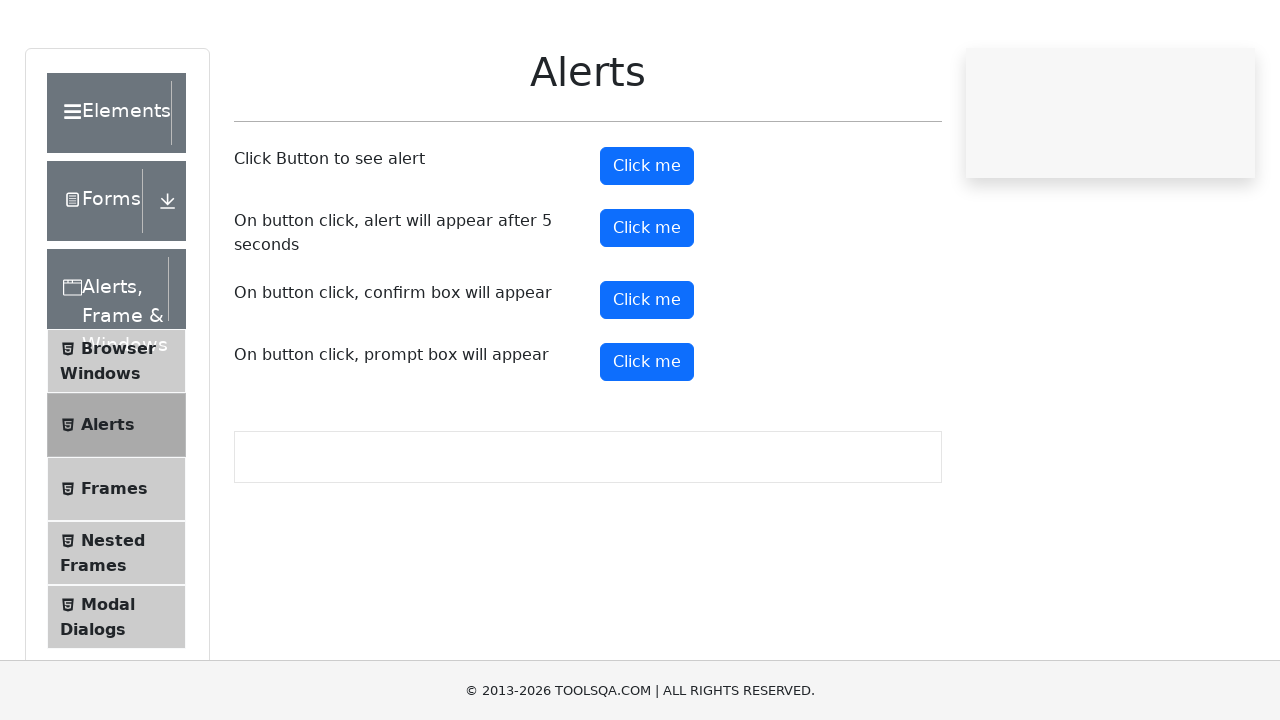

Clicked button to trigger alert at (647, 242) on #alertButton
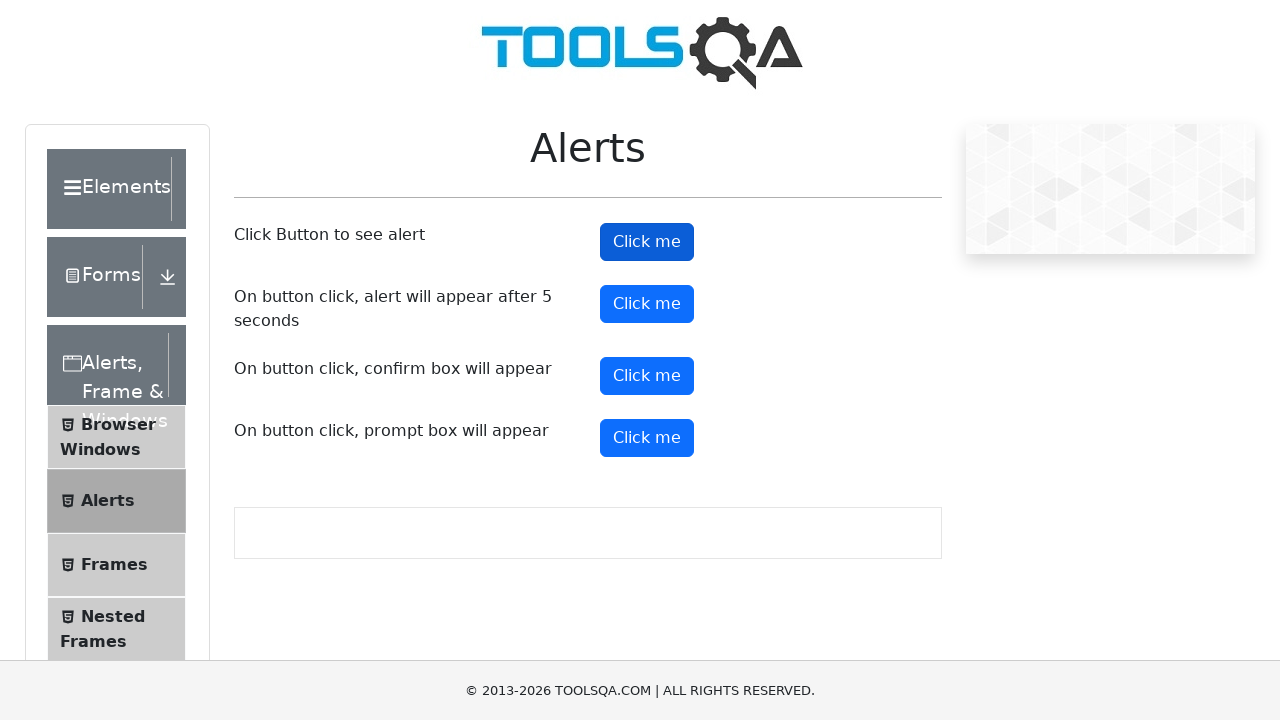

Alert dialog accepted
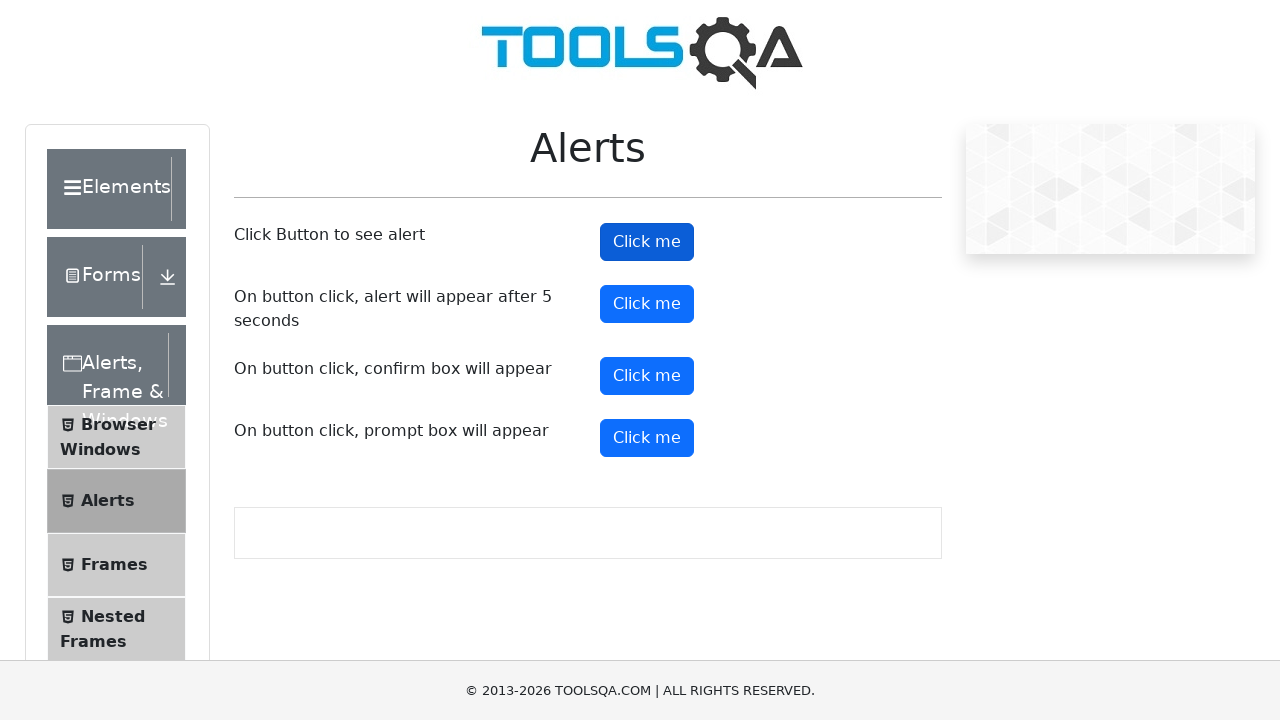

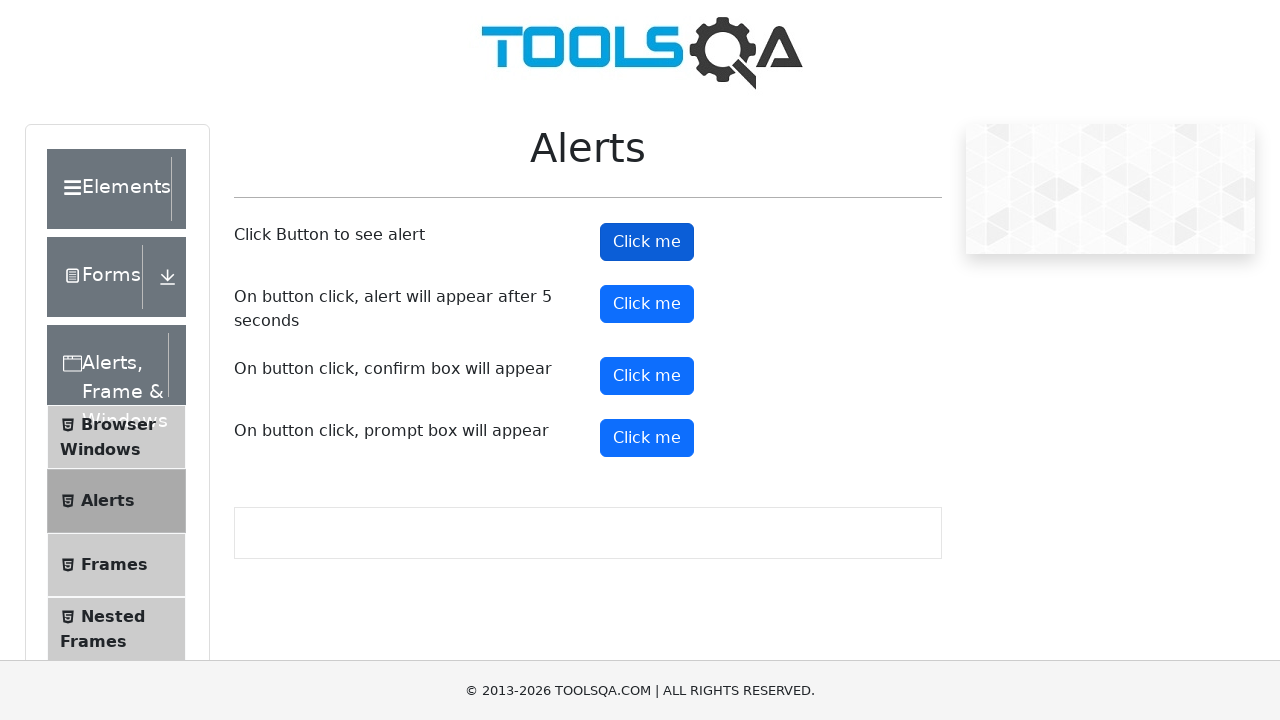